Tests that the game ends when the snake hits its own tail by making the snake turn into itself.

Starting URL: https://kissmartin.github.io/Snake_Project/

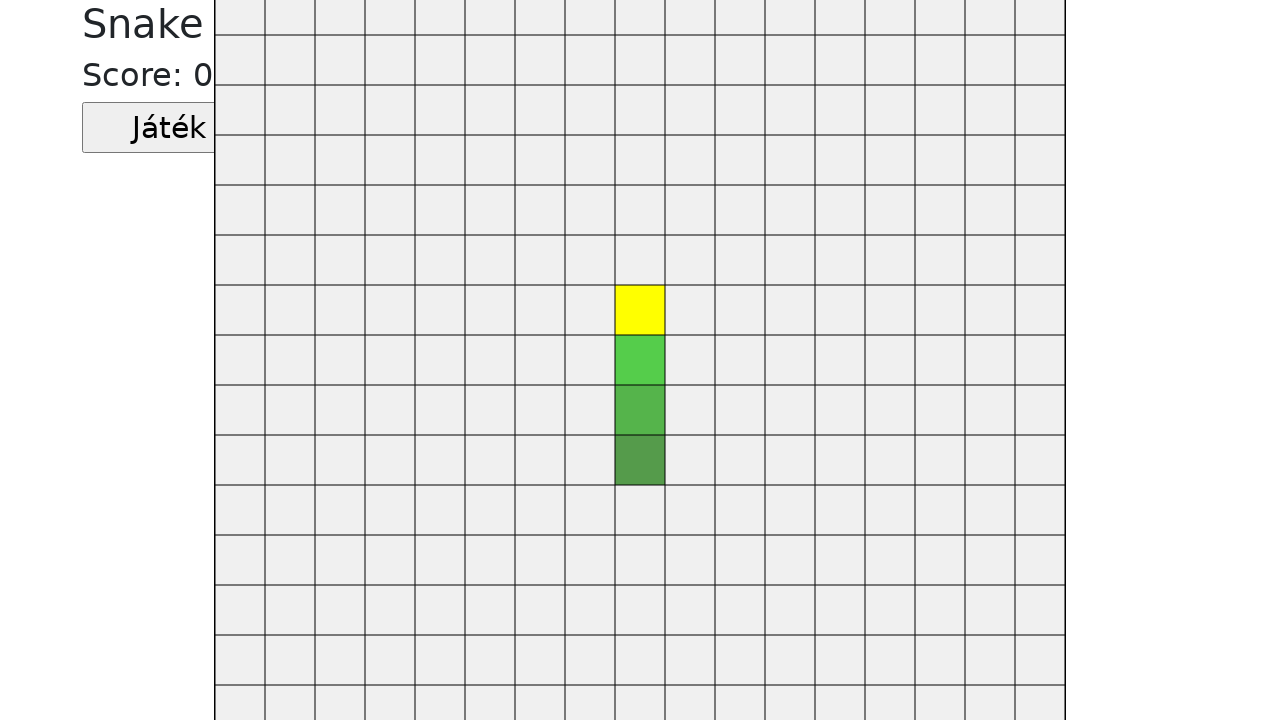

Navigated to Snake game URL
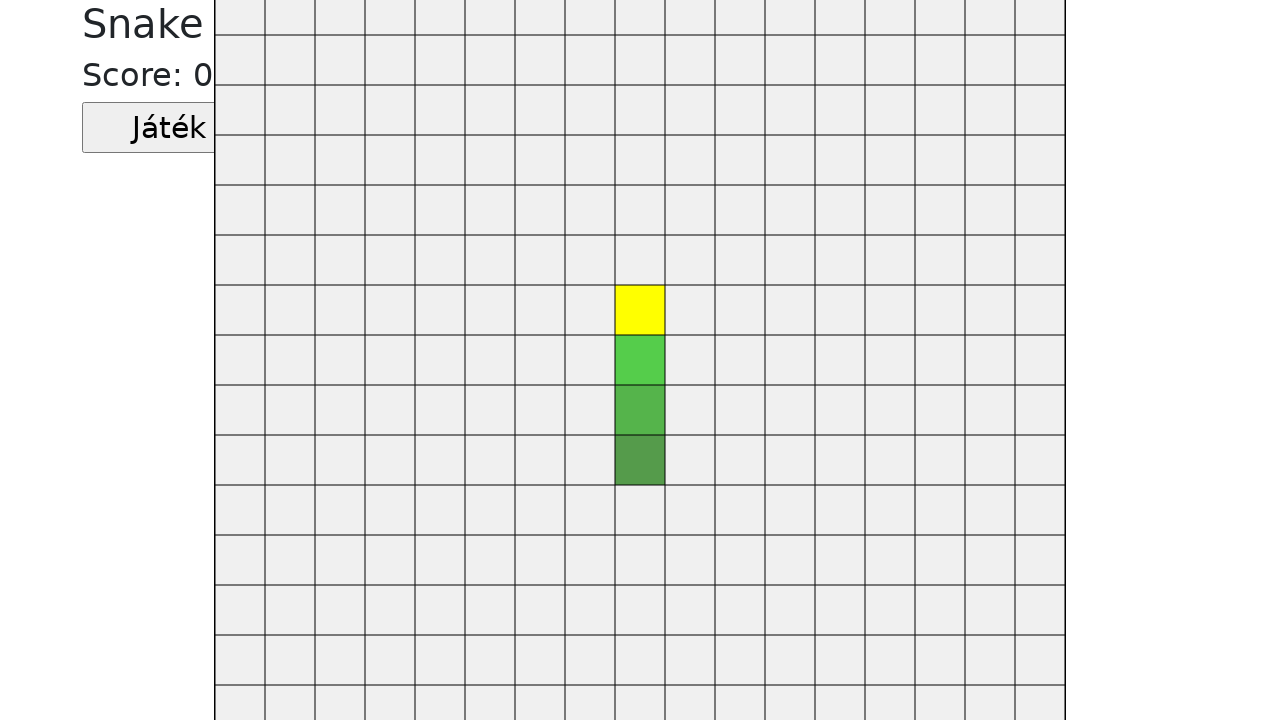

Clicked start button to begin the game at (169, 128) on .jatekGomb
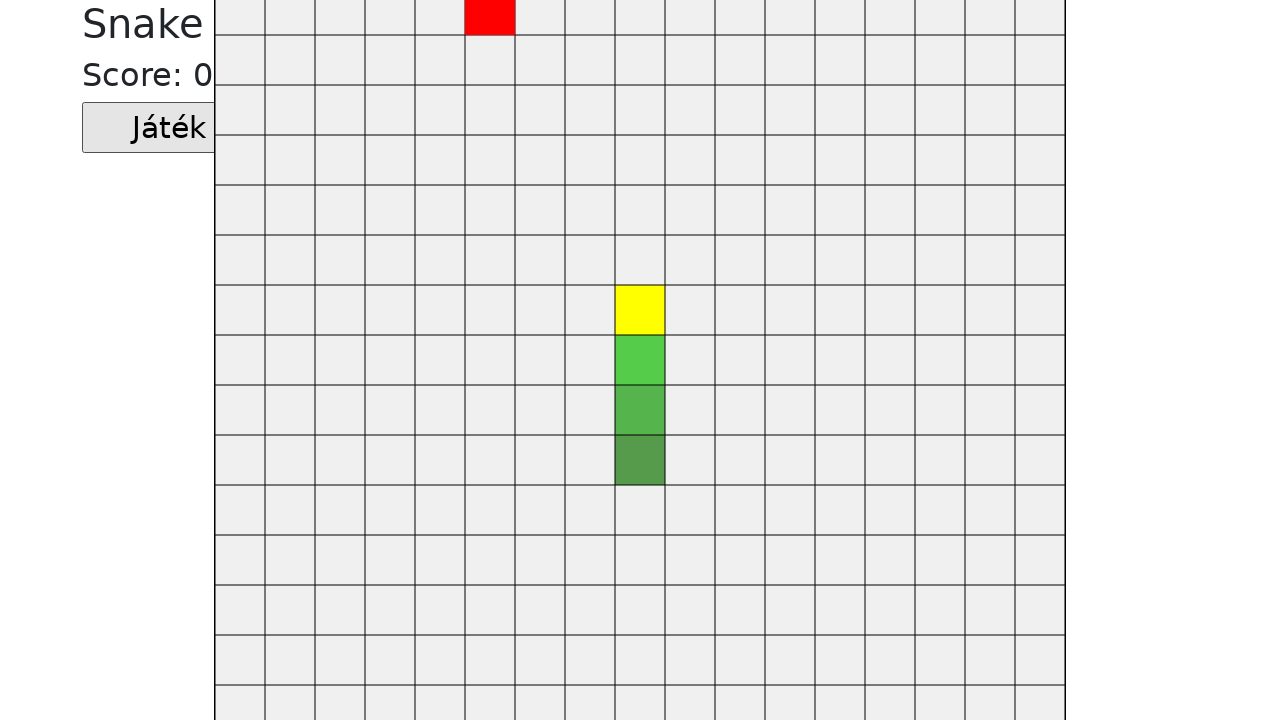

Pressed ArrowLeft to turn snake left
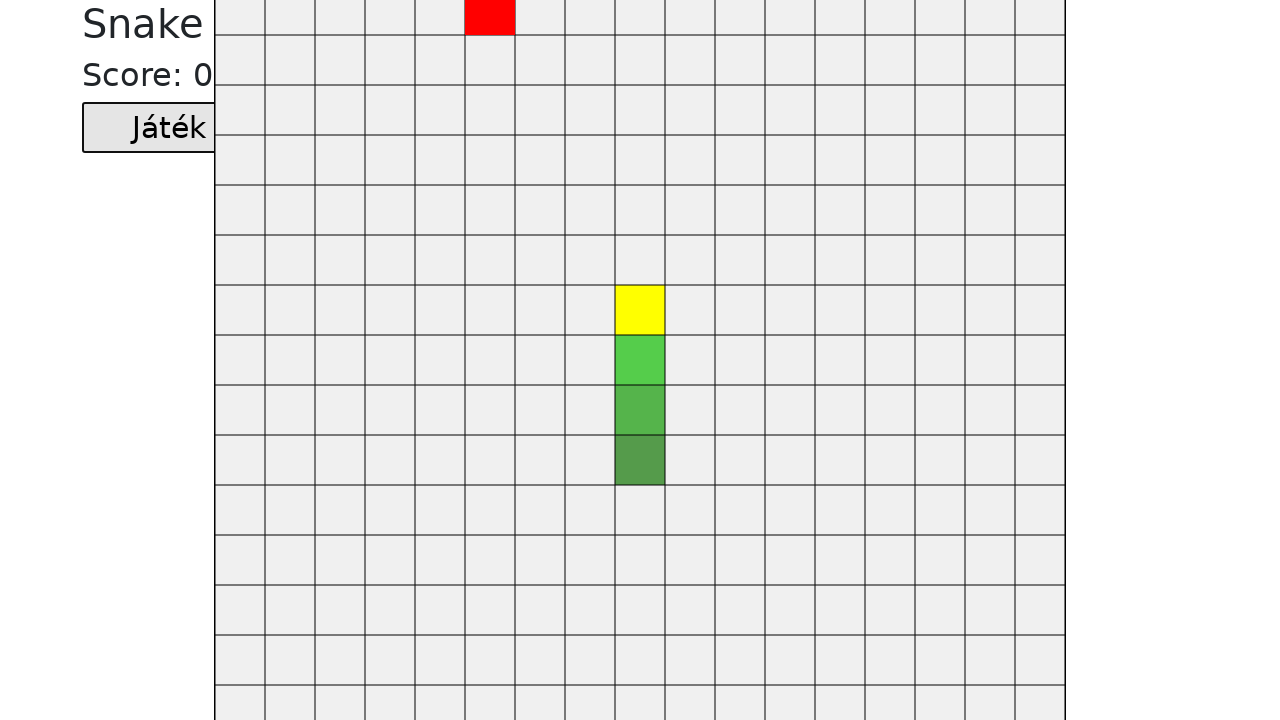

Waited 300ms for snake movement
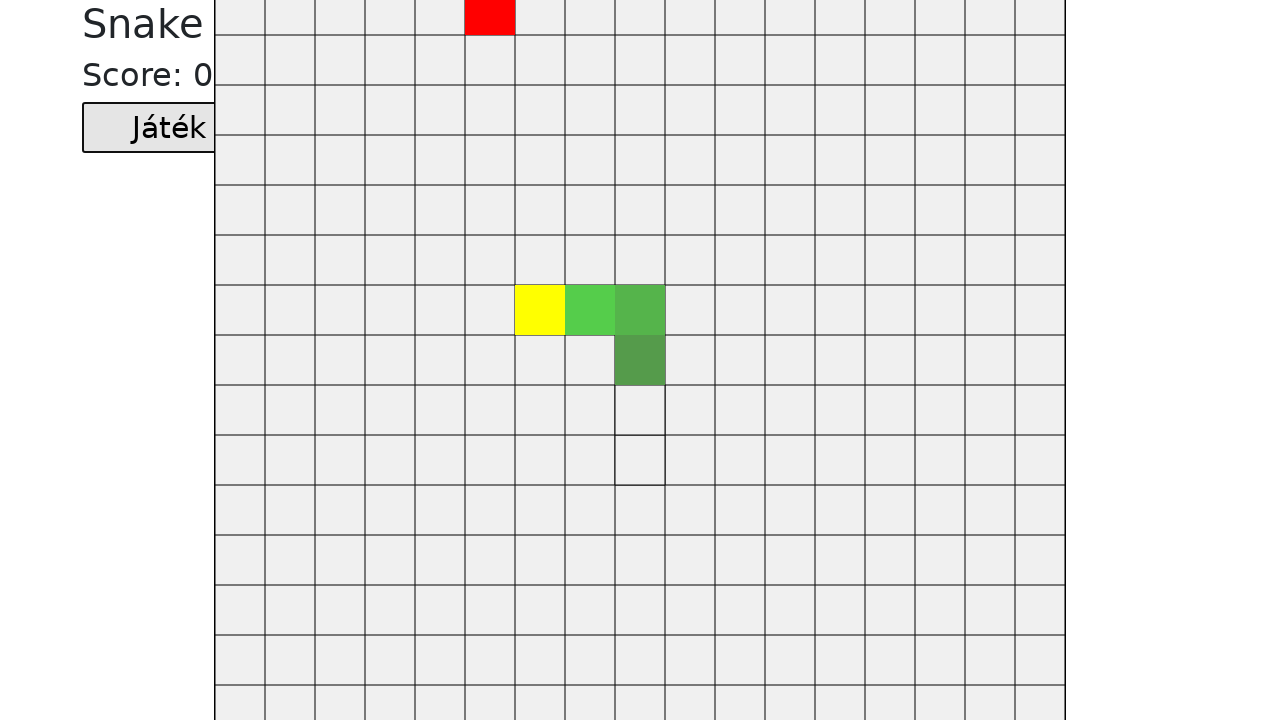

Pressed ArrowDown to turn snake down
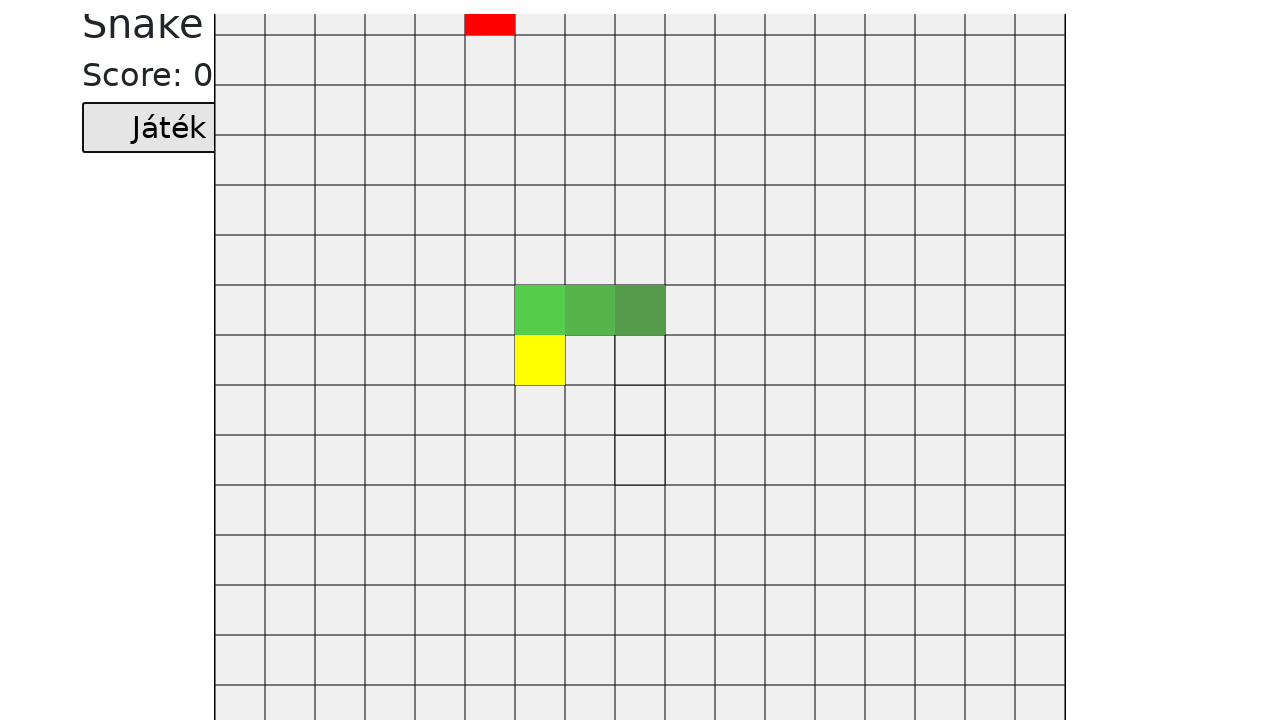

Waited 300ms for snake movement
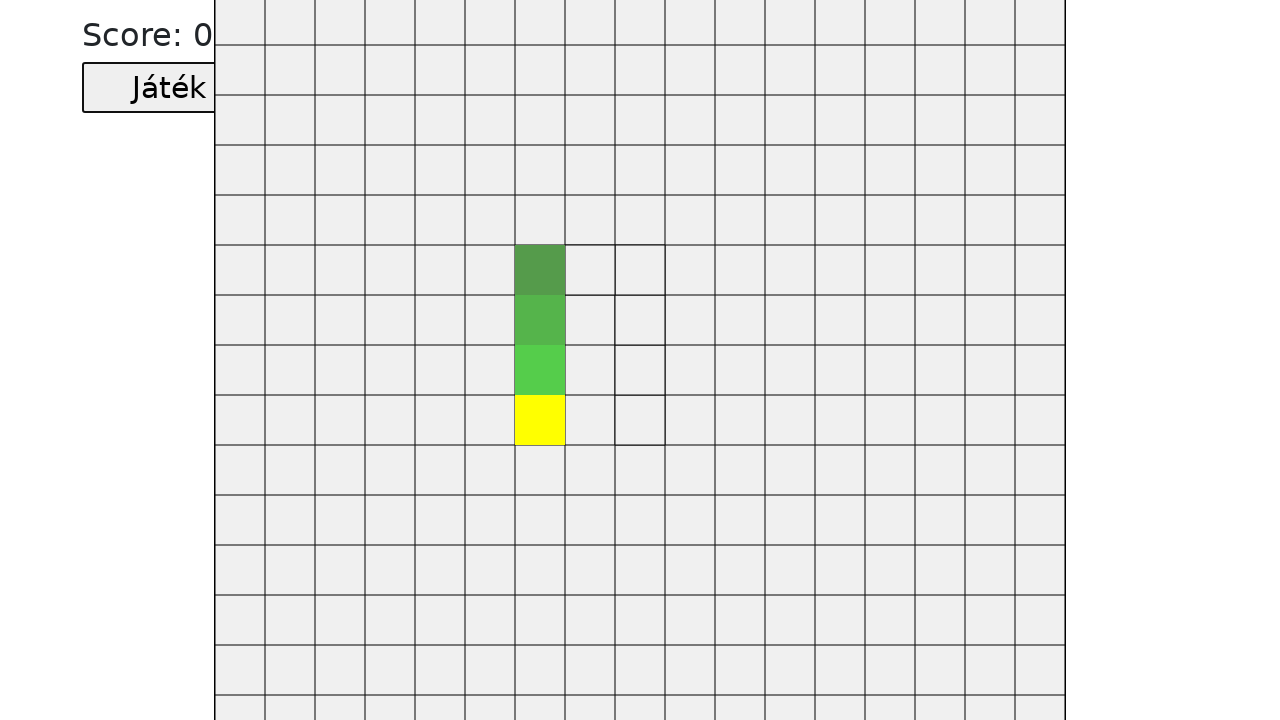

Pressed ArrowRight to turn snake right
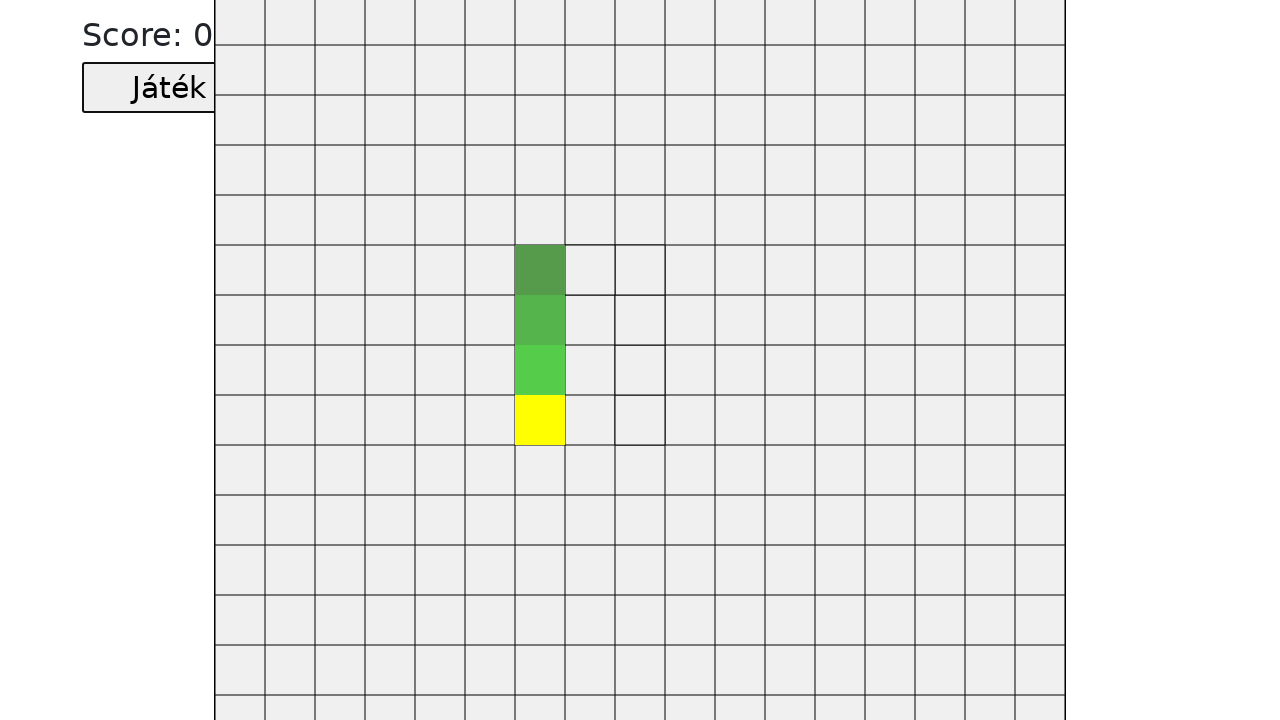

Waited 300ms for snake movement
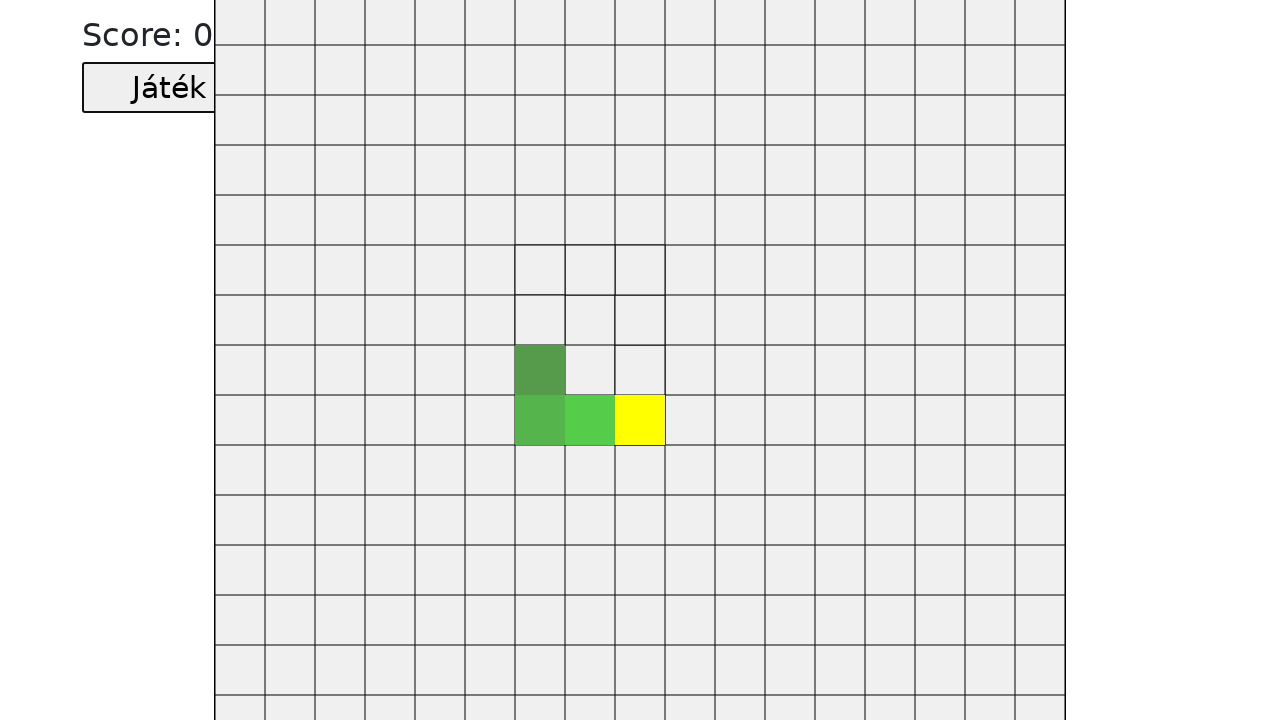

Pressed ArrowUp to turn snake up, causing it to hit its own tail
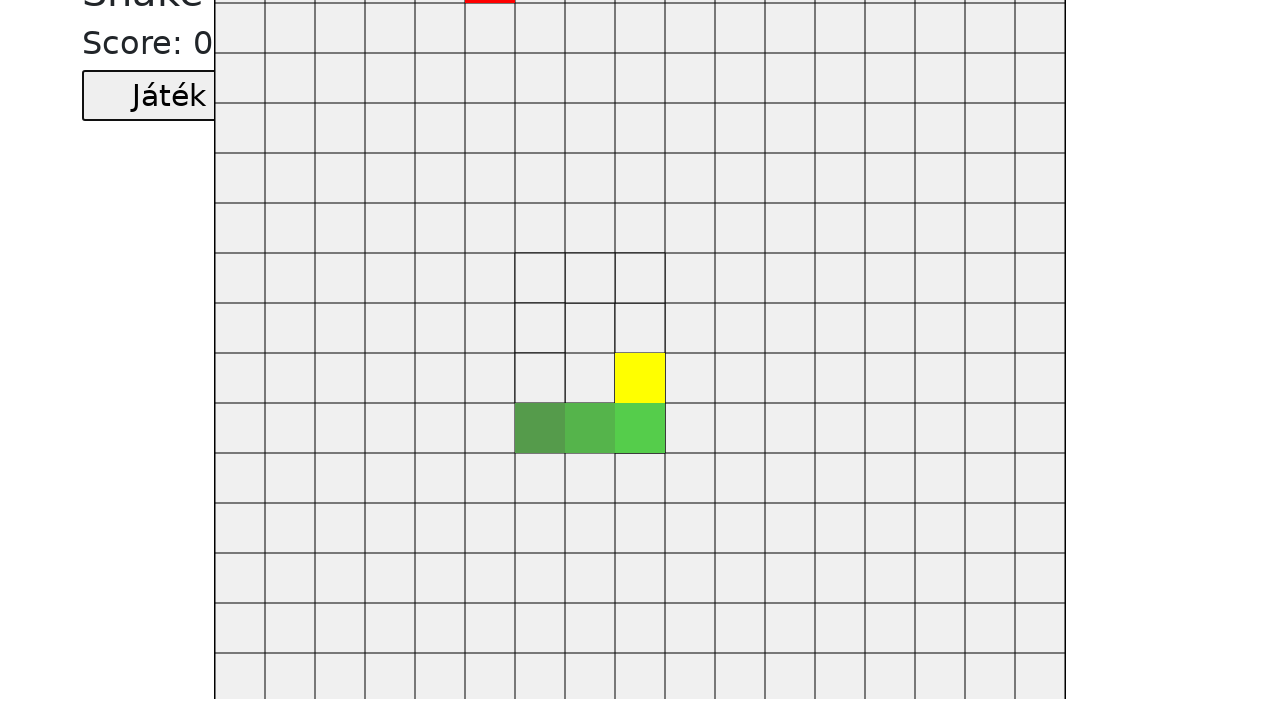

Waited 300ms for game to end after snake collision
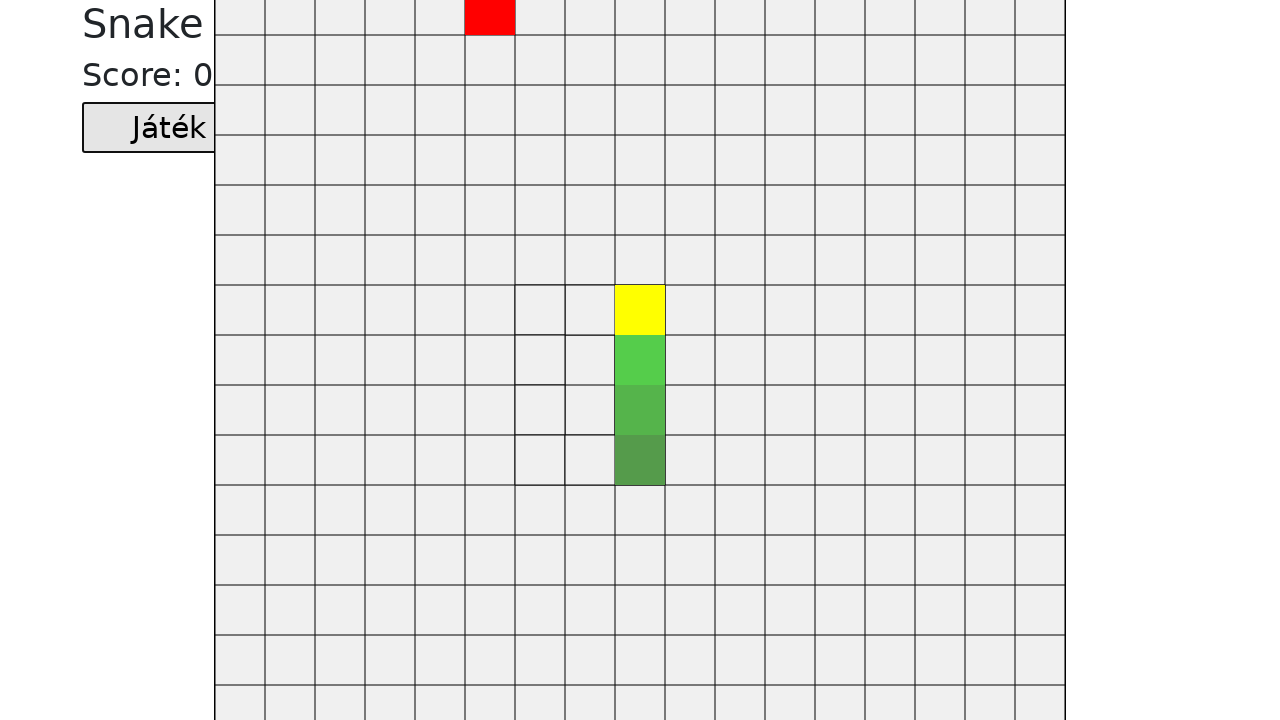

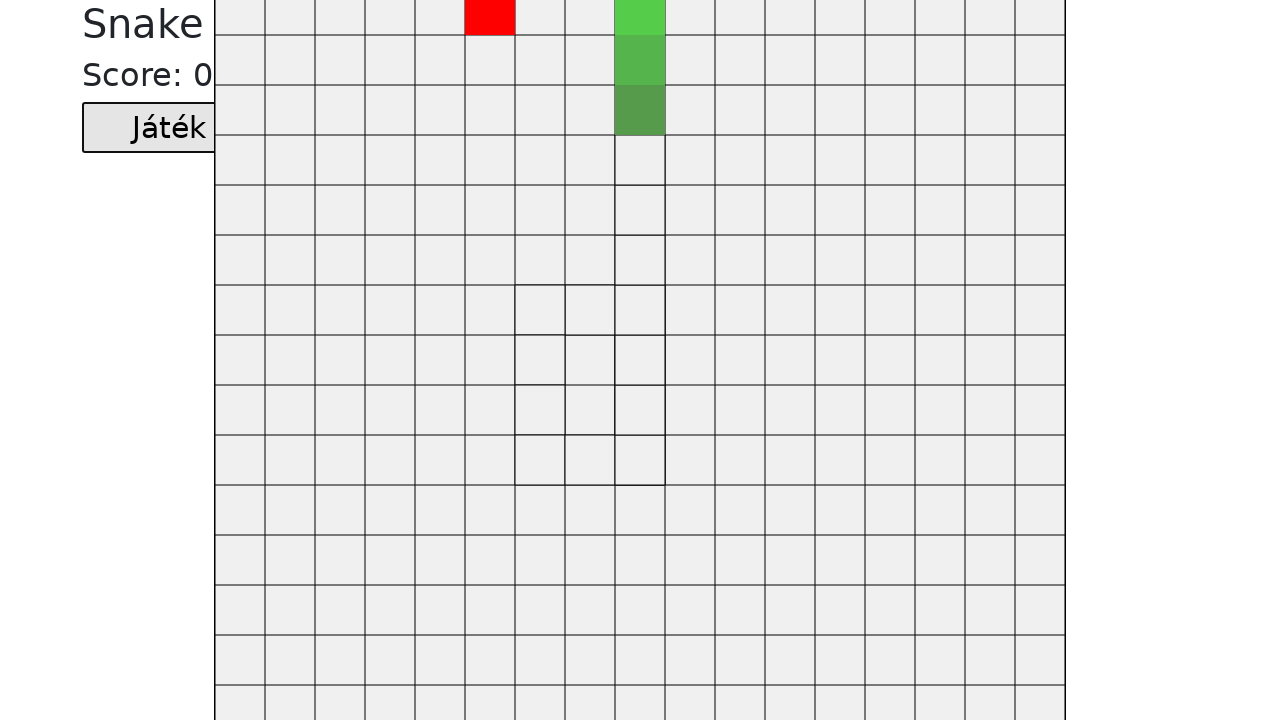